Tests right-click context menu functionality by performing a context click on a button element to trigger a custom context menu

Starting URL: https://swisnl.github.io/jQuery-contextMenu/demo.html

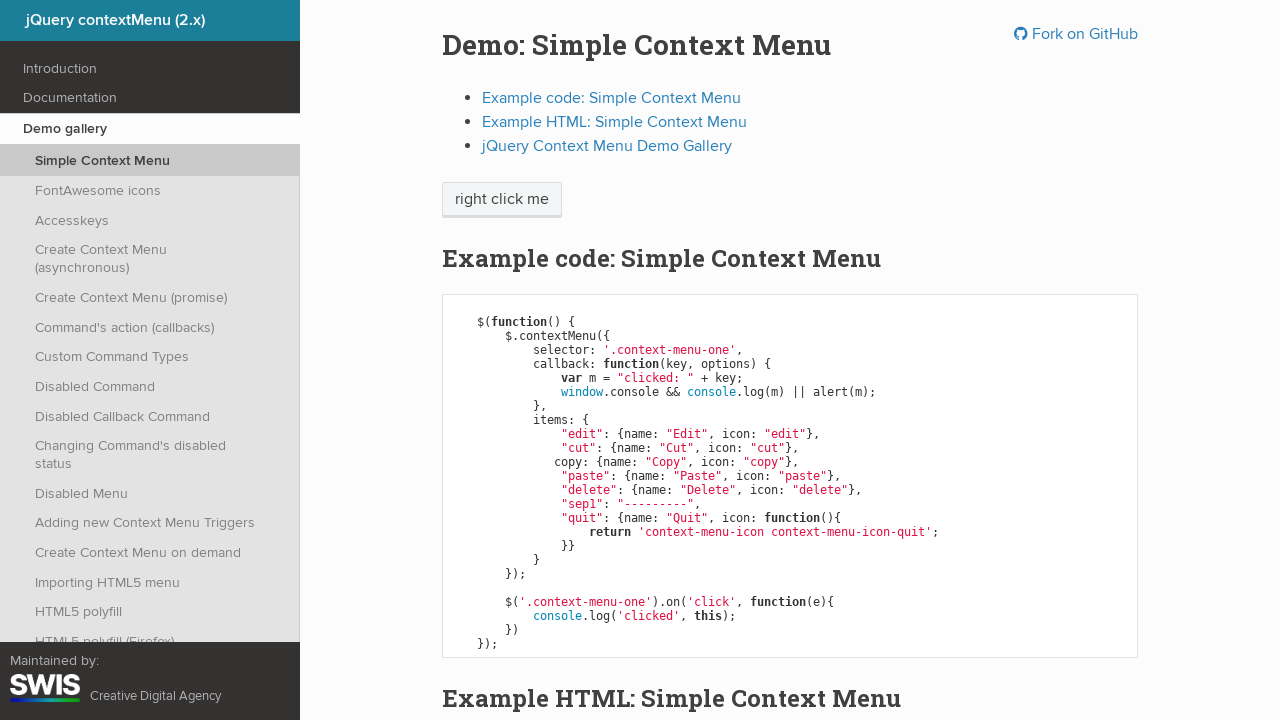

Located button element that triggers context menu
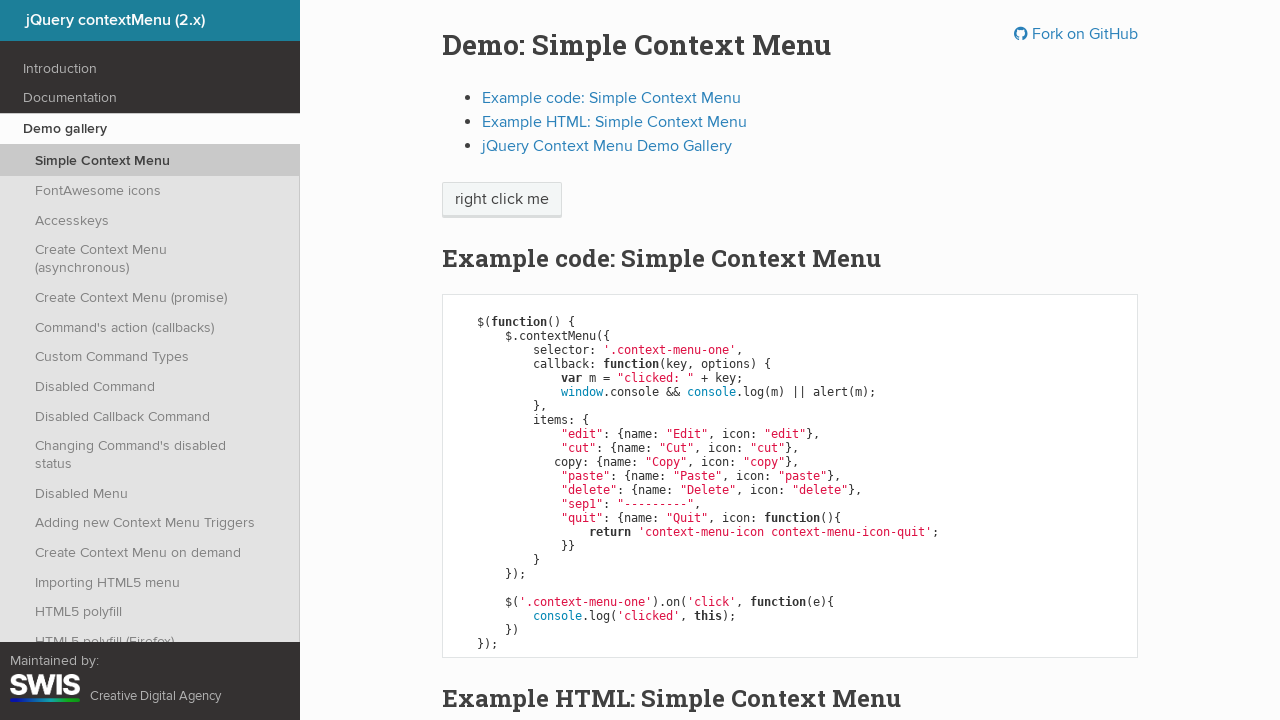

Performed right-click on button to trigger context menu at (502, 200) on xpath=//html/body/div/section/div/div/div/p/span
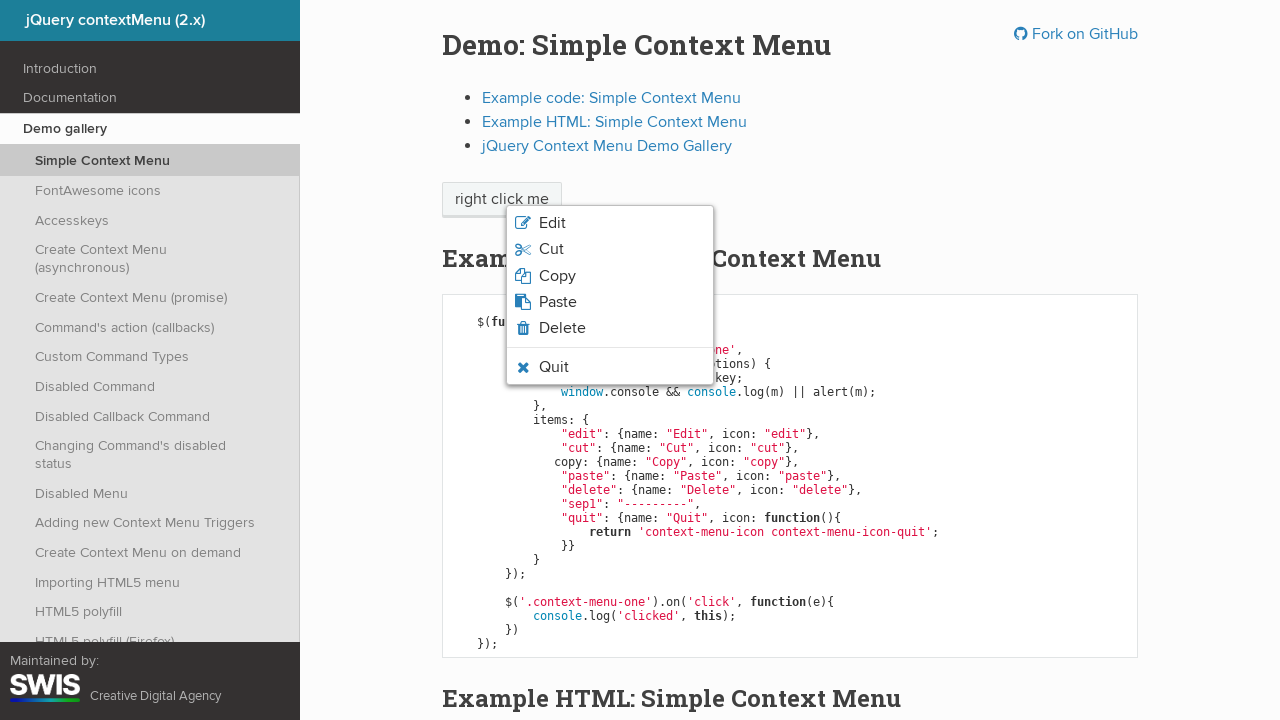

Context menu appeared after right-click
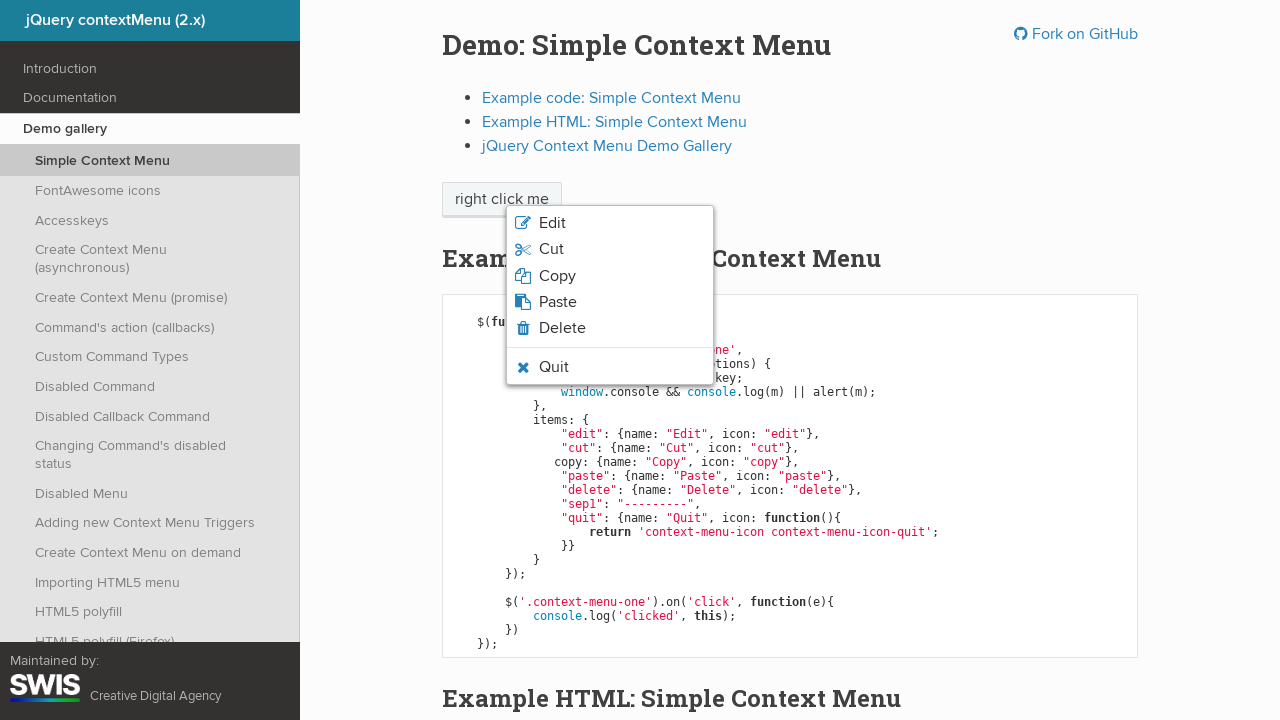

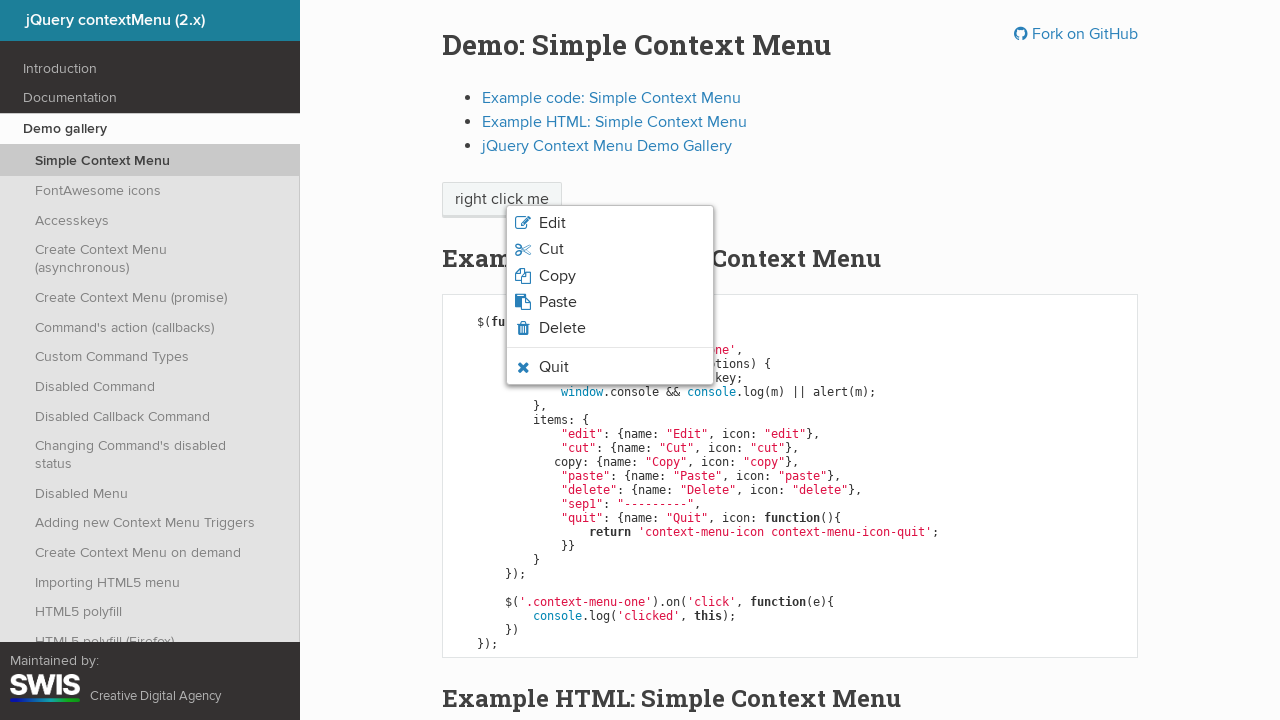